Tests keyboard interactions on a form by typing text in the first name field, pressing backspace to delete a character, and pressing tab to move to the next field

Starting URL: https://formy-project.herokuapp.com/form

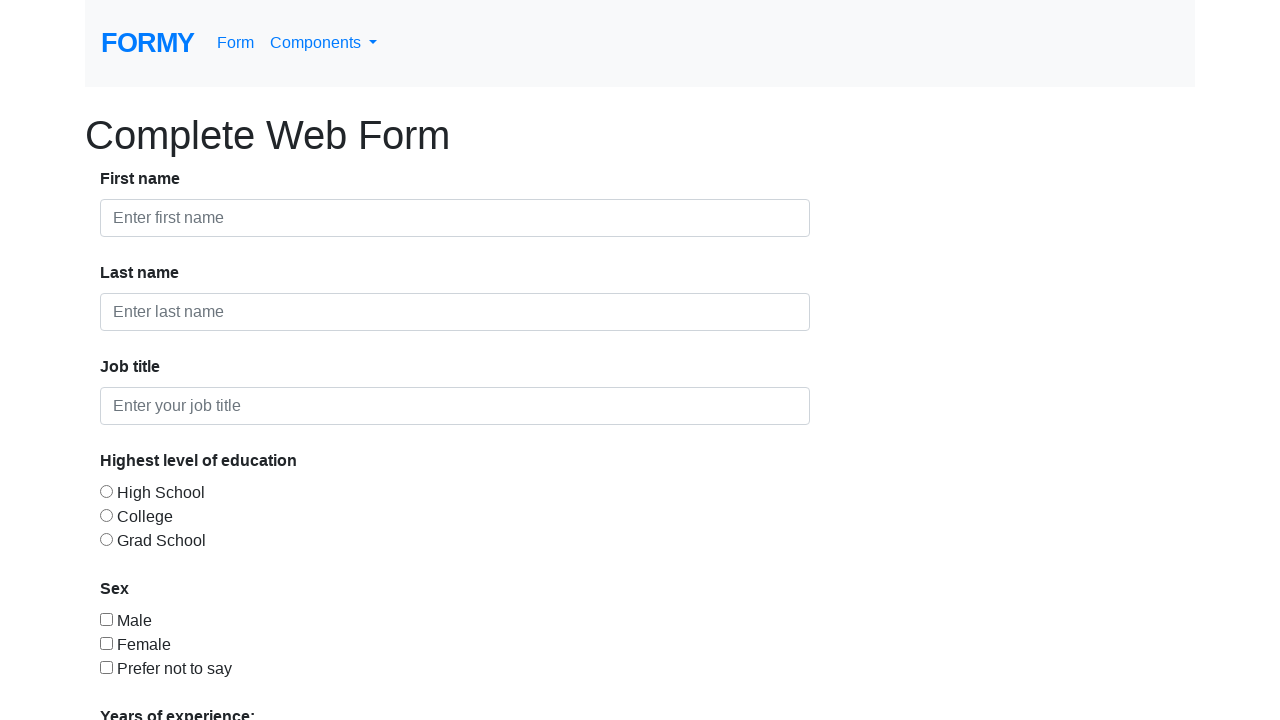

Filled first name field with 'Iulia' on #first-name
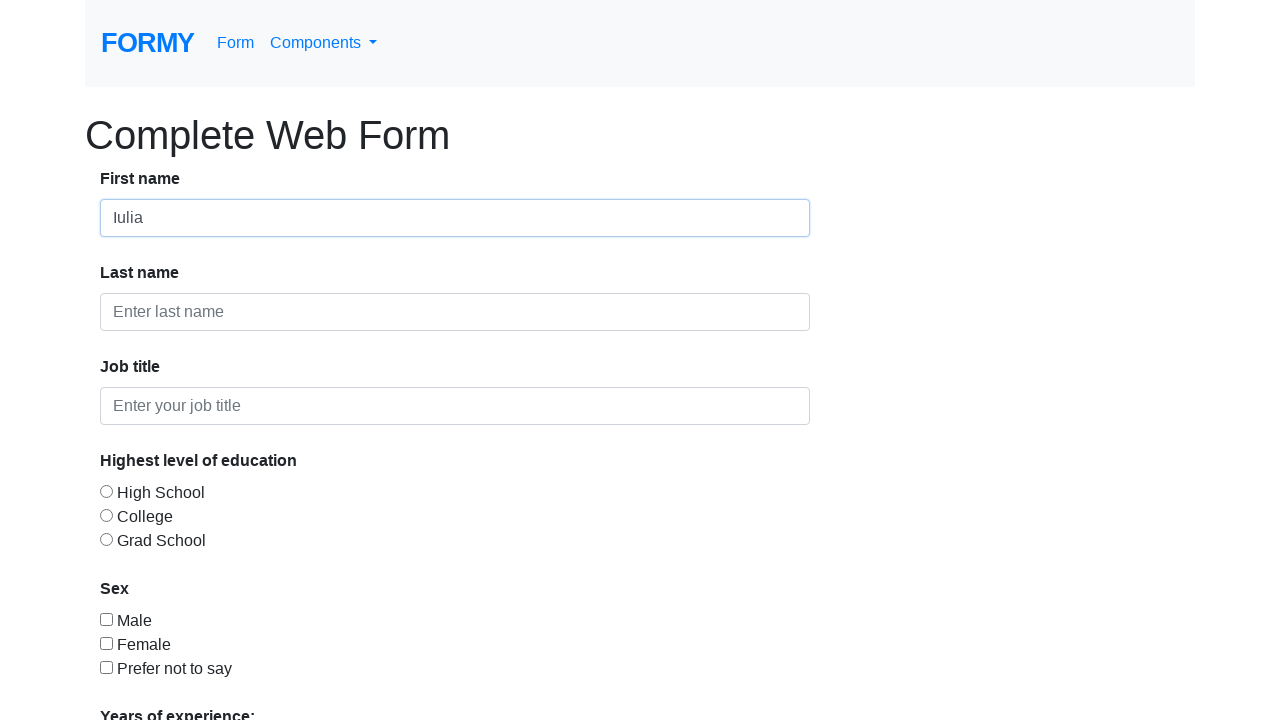

Pressed backspace to delete last character from first name field on #first-name
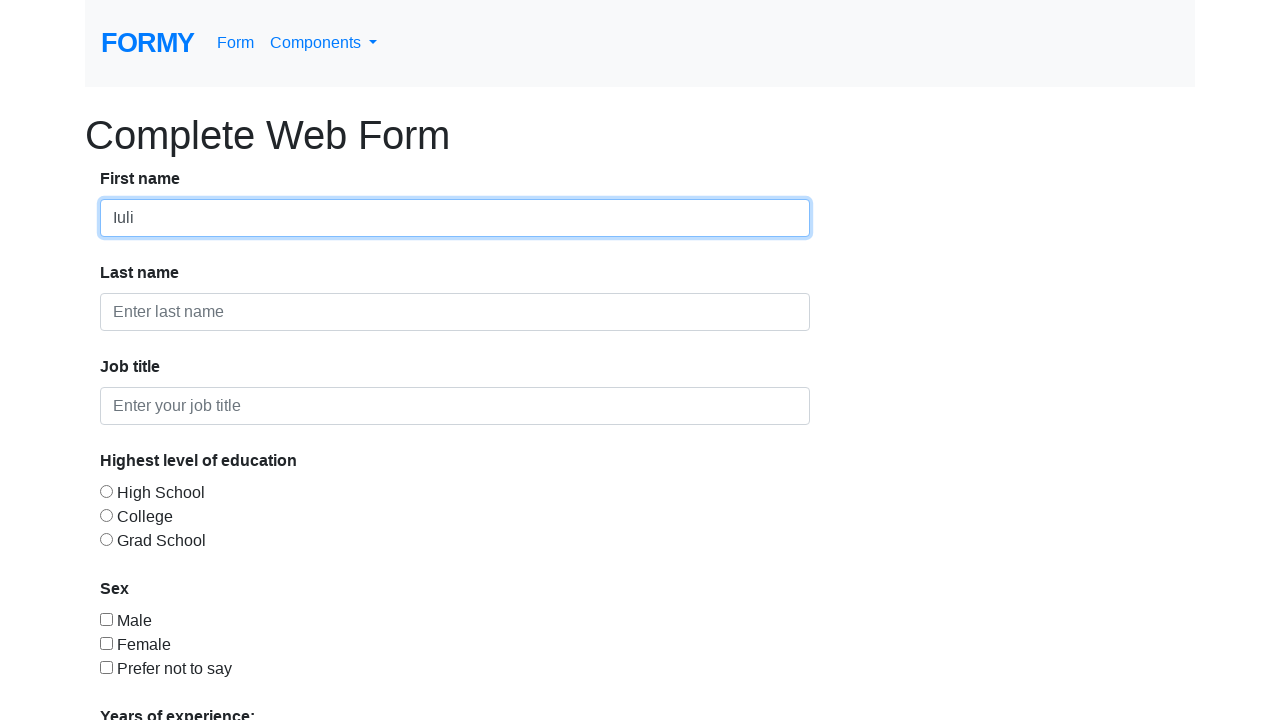

Pressed tab to move focus to next field on #first-name
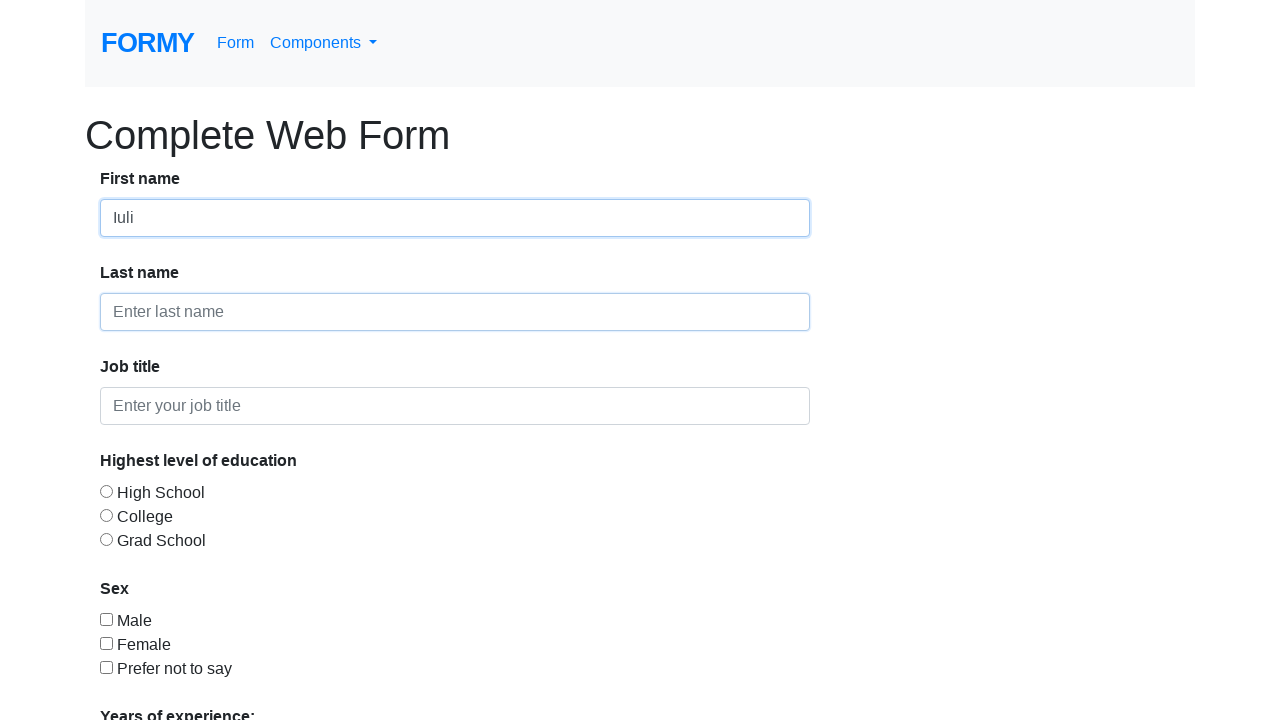

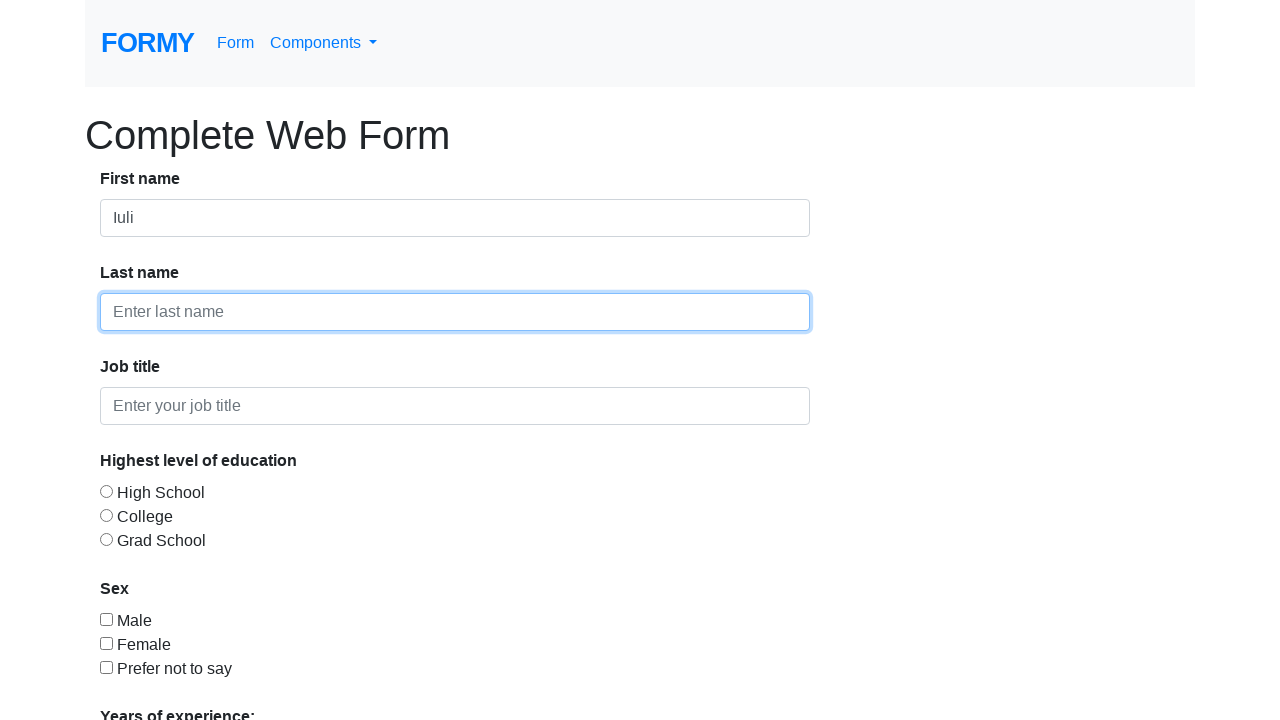